Tests various mouse actions including hover, context click, double click, and drag-and-drop operations on a test automation practice website

Starting URL: https://testautomationpractice.blogspot.com/

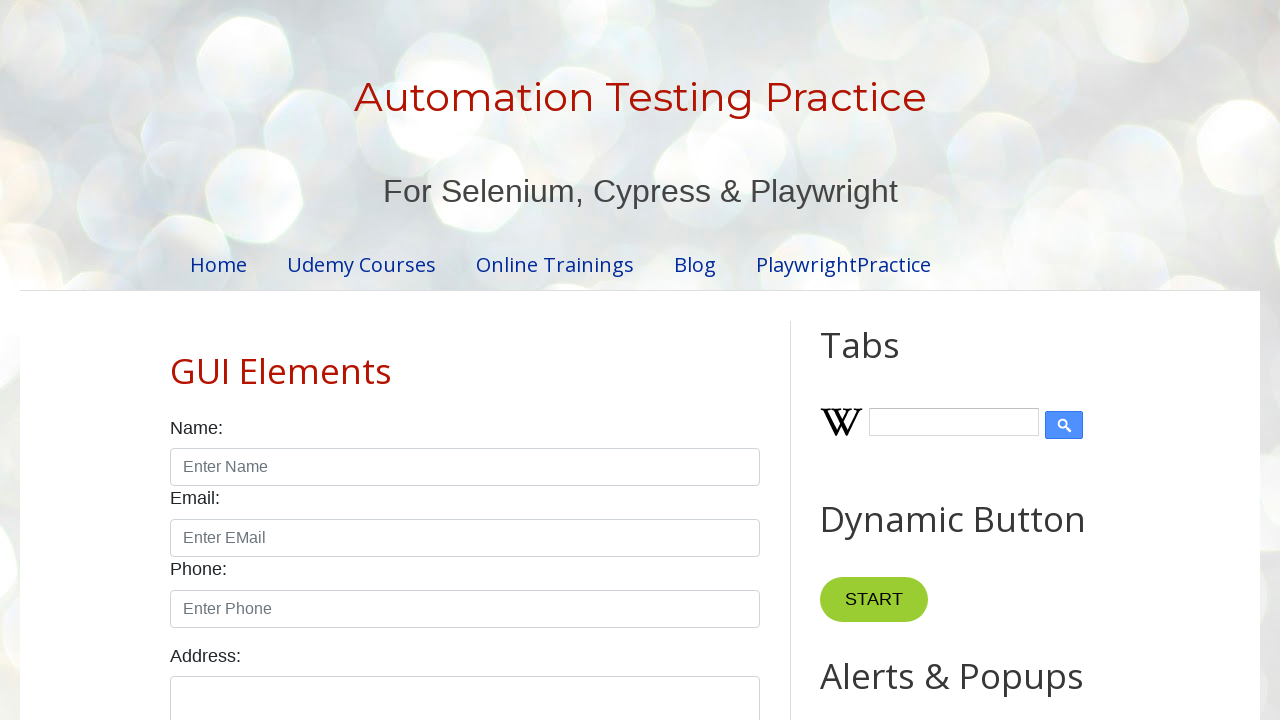

Hovered over 'Point Me' button at (868, 360) on xpath=//button[normalize-space()='Point Me']
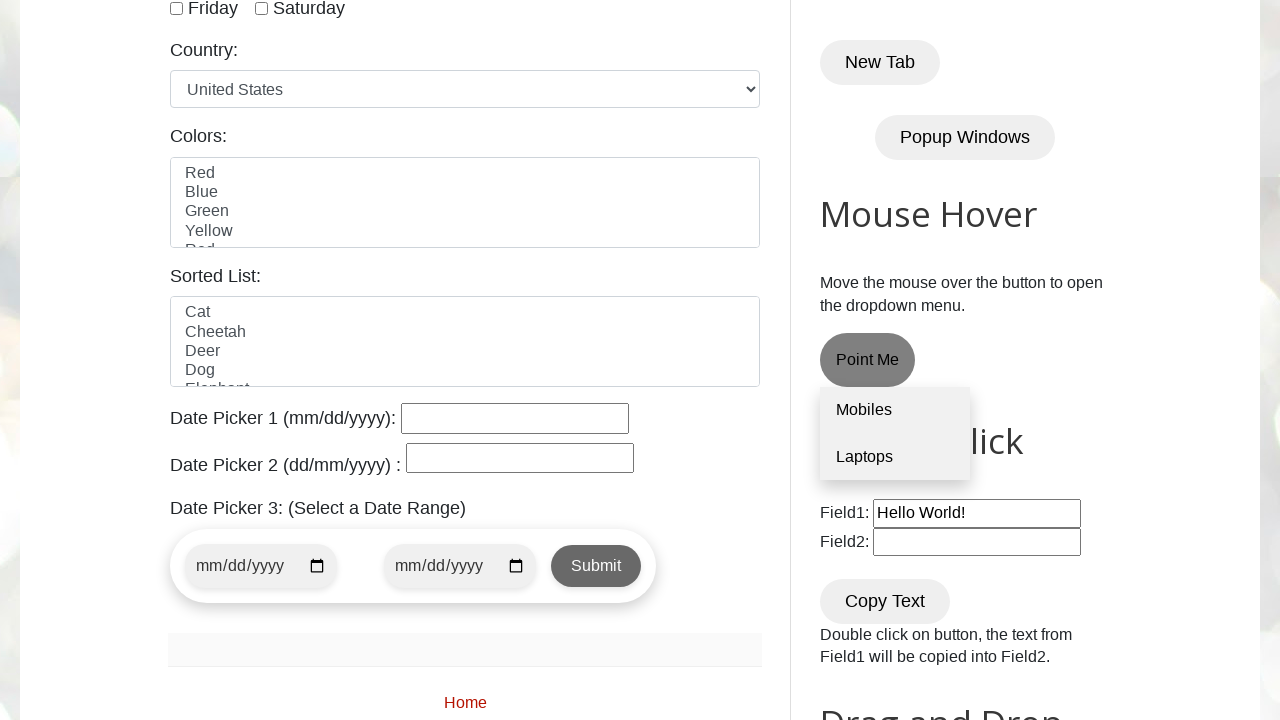

Clicked on 'Mobiles' link after hovering over 'Point Me' button at (895, 411) on xpath=//a[normalize-space()='Mobiles']
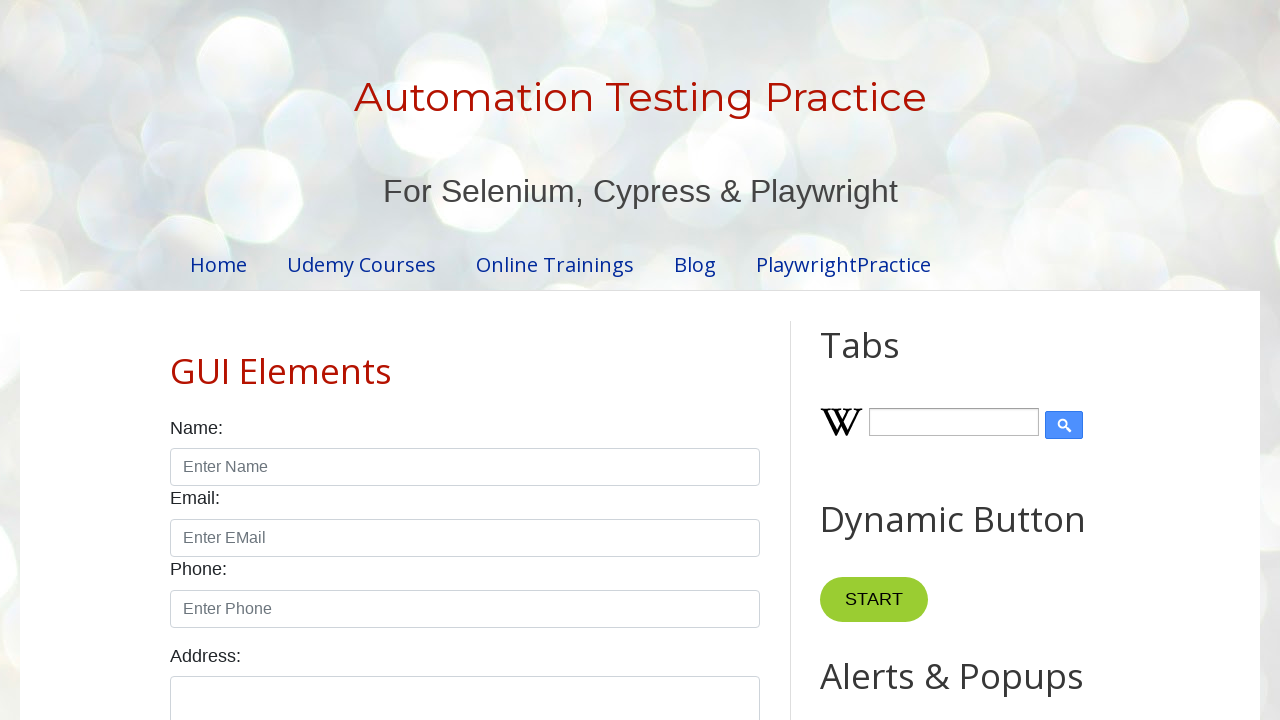

Right-clicked on 'Point Me' button to open context menu at (868, 360) on xpath=//button[normalize-space()='Point Me']
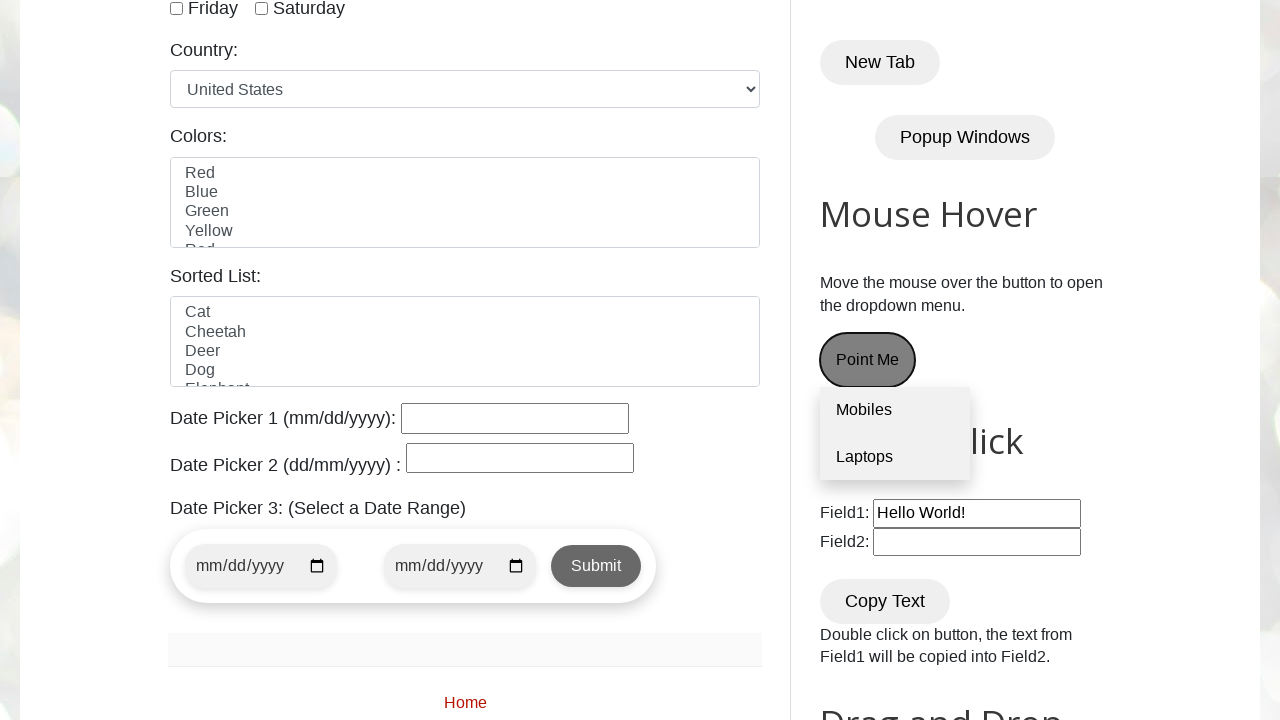

Double-clicked 'Copy Text' button at (885, 601) on xpath=//button[normalize-space()='Copy Text']
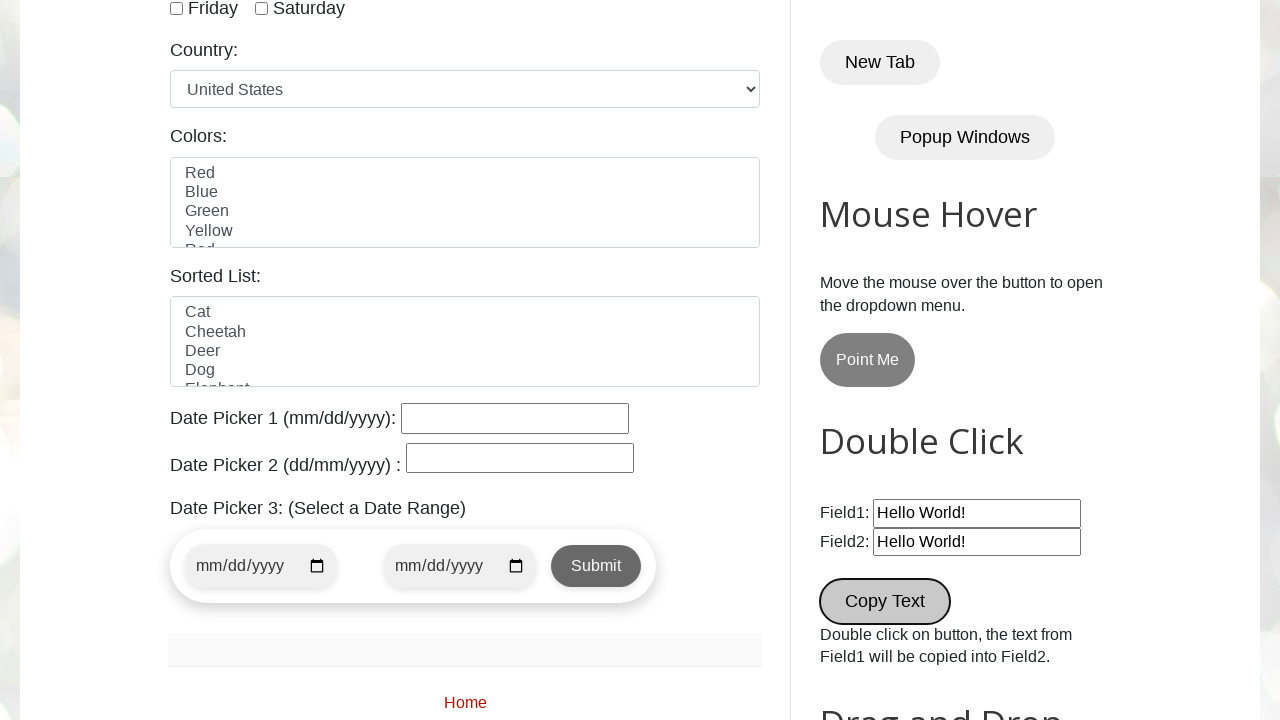

Retrieved value from field1: 'Hello World!'
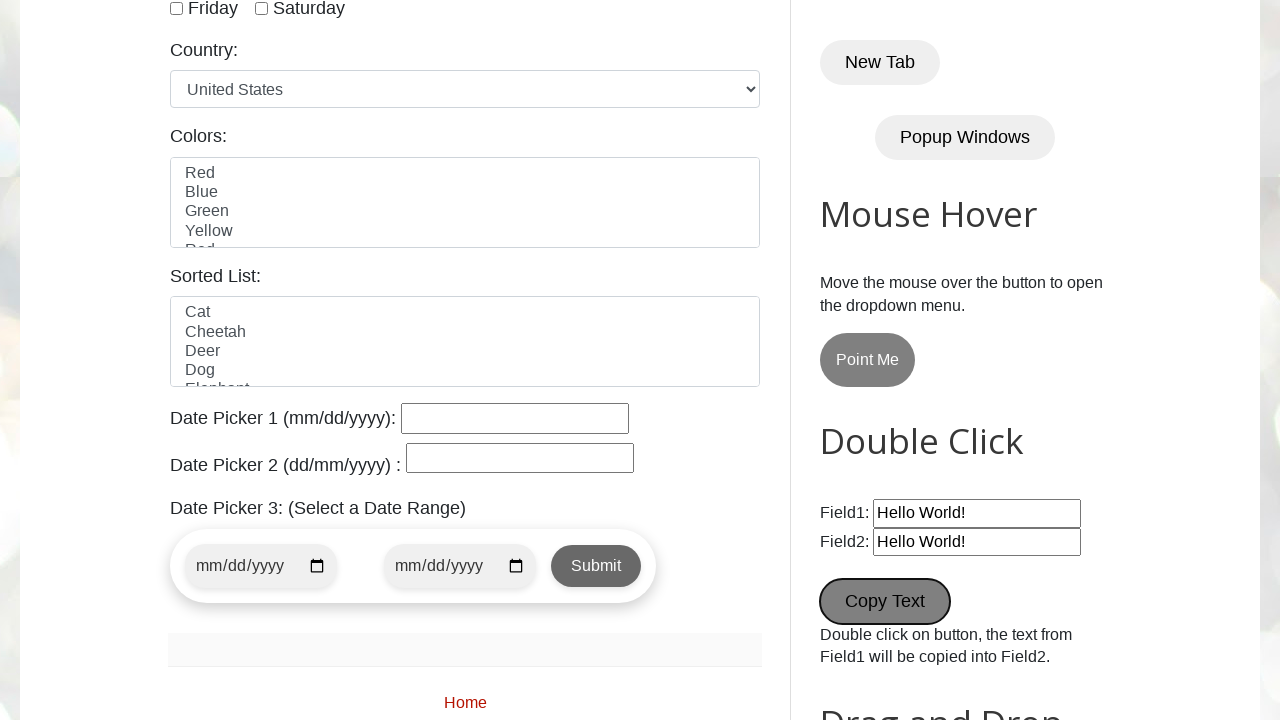

Retrieved value from field2: 'Hello World!'
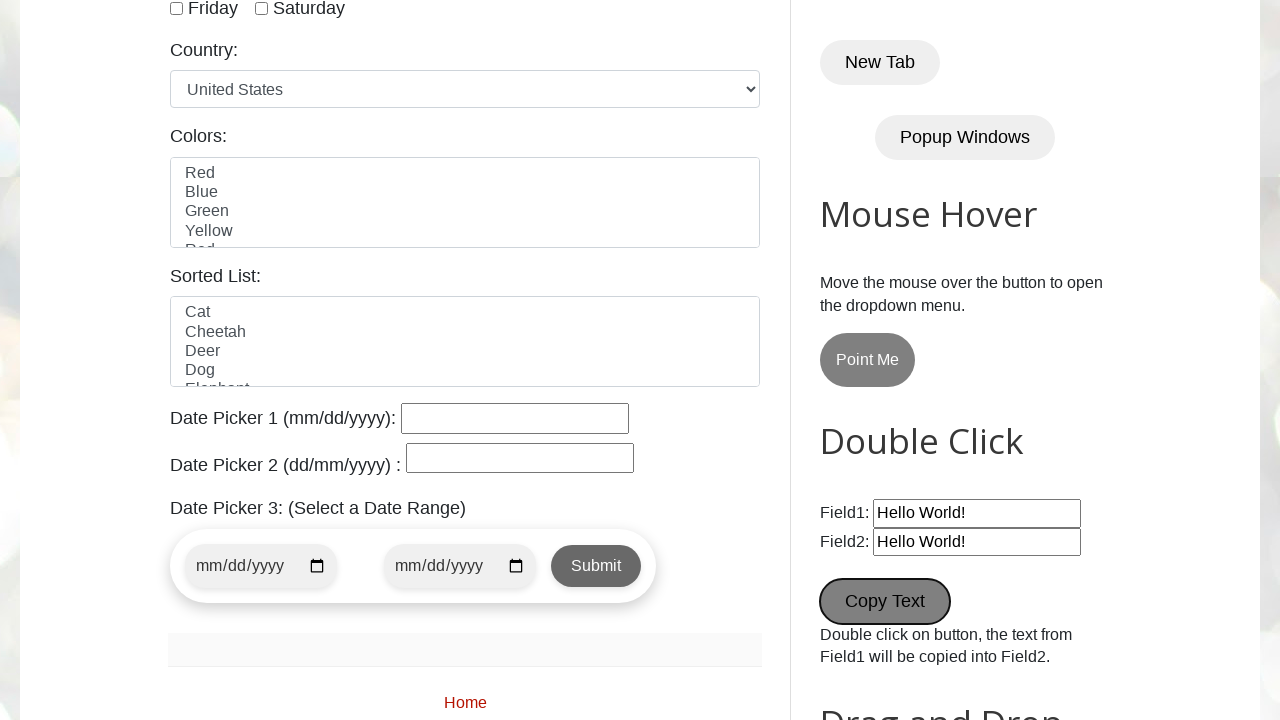

Dragged 'draggable' element and dropped it onto 'droppable' element at (1015, 386)
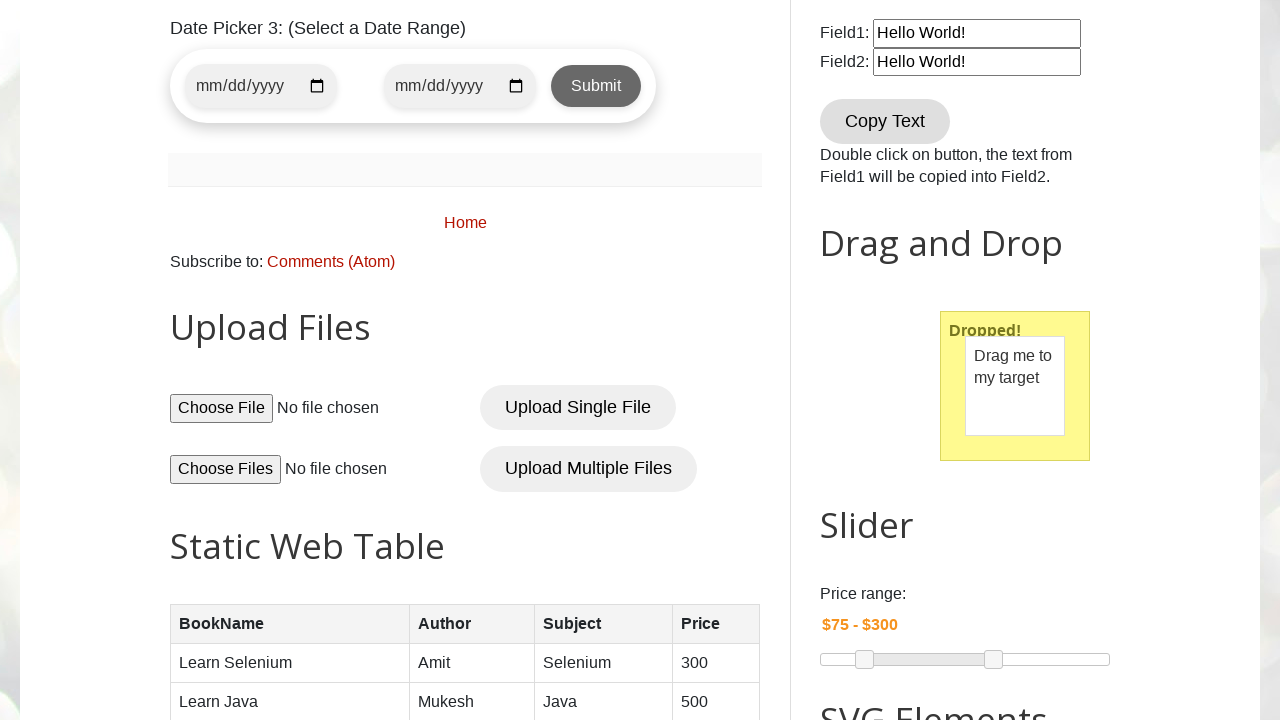

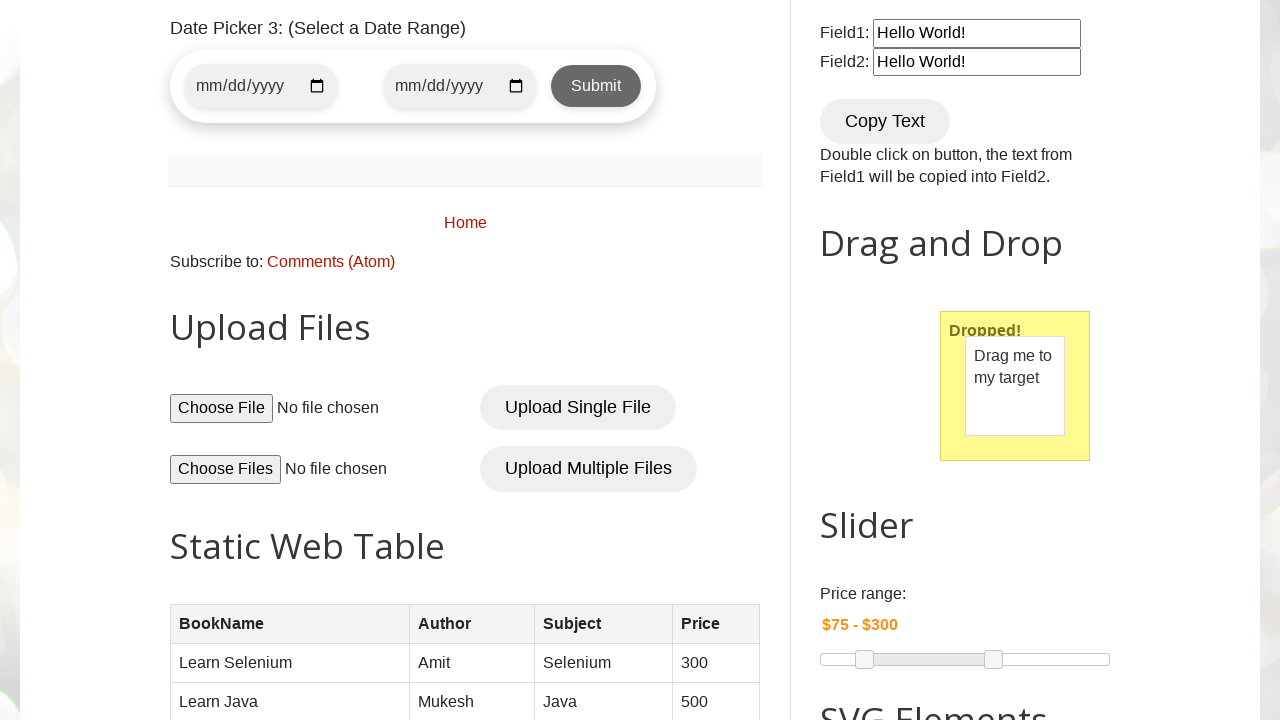